Navigates to the Bonarea store locator page and verifies it loads successfully

Starting URL: https://www.bonarea.com/ca/default/locate

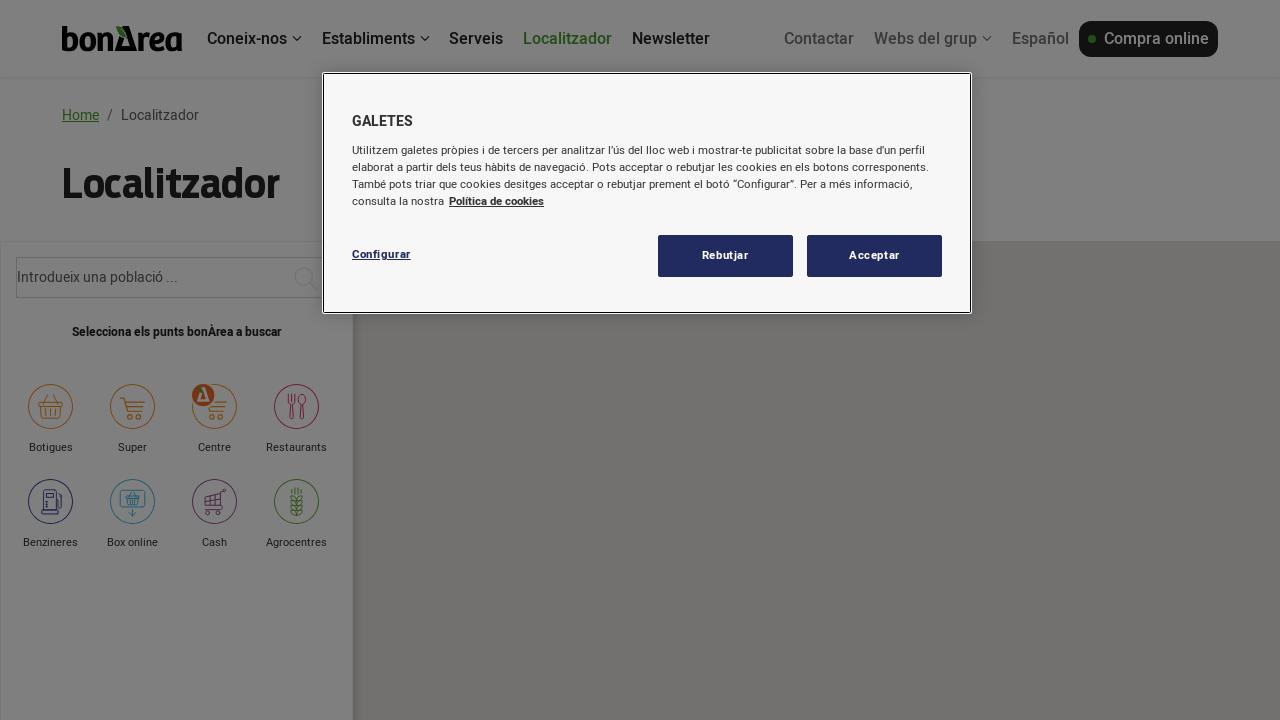

Navigated to Bonarea store locator page
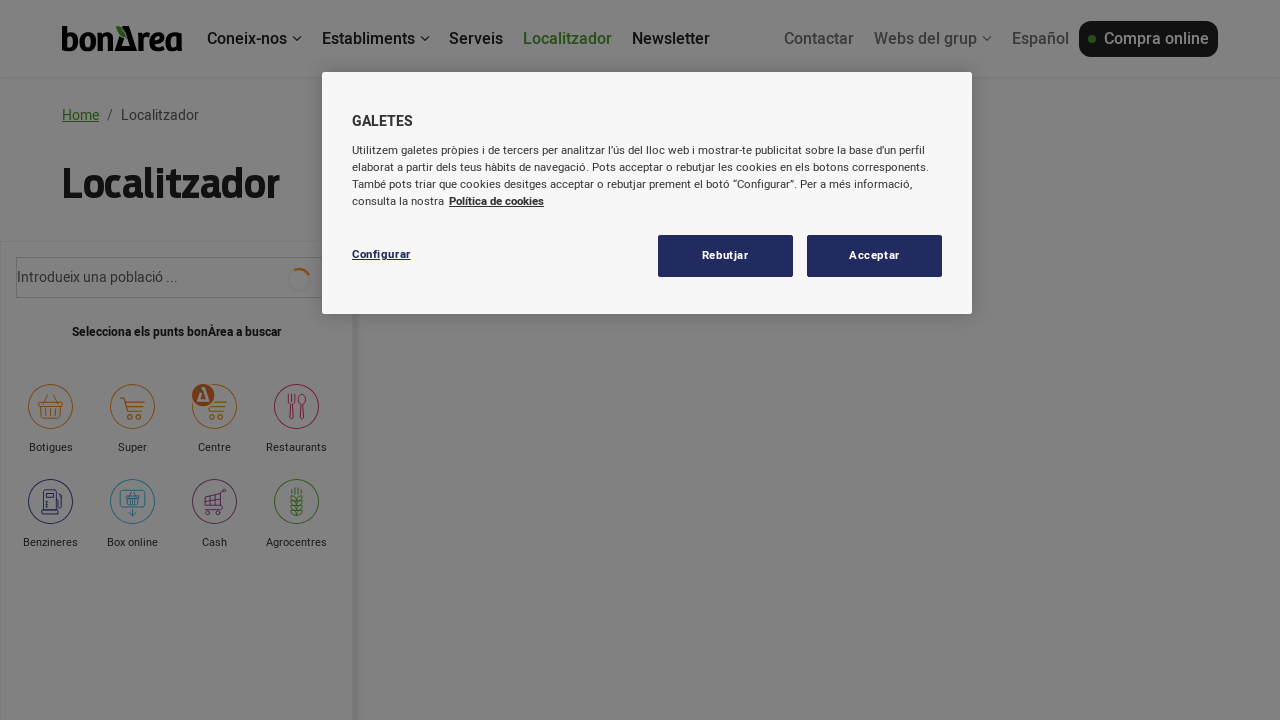

Page DOM content loaded successfully
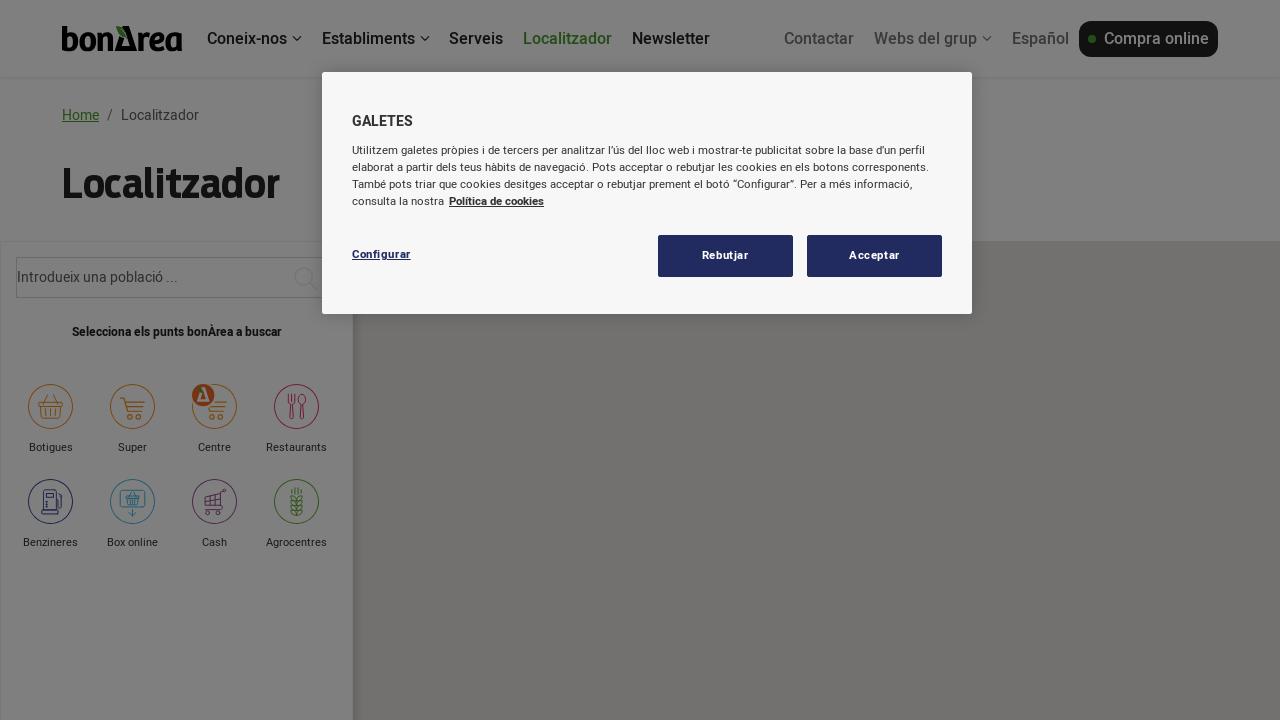

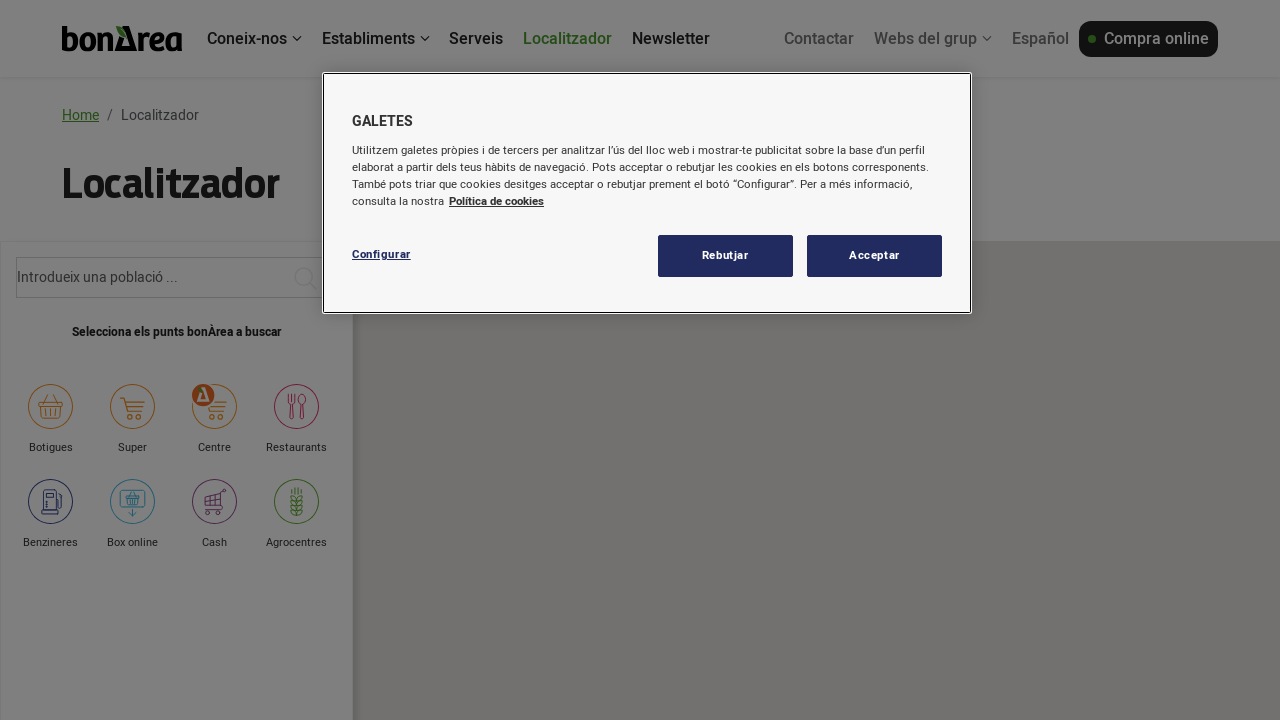